Automates the process of ordering a robot by navigating to the order page, closing the modal popup, filling in the order form with robot part selections (head, body, legs) and shipping address, previewing and submitting the order, then initiating another order.

Starting URL: https://robotsparebinindustries.com

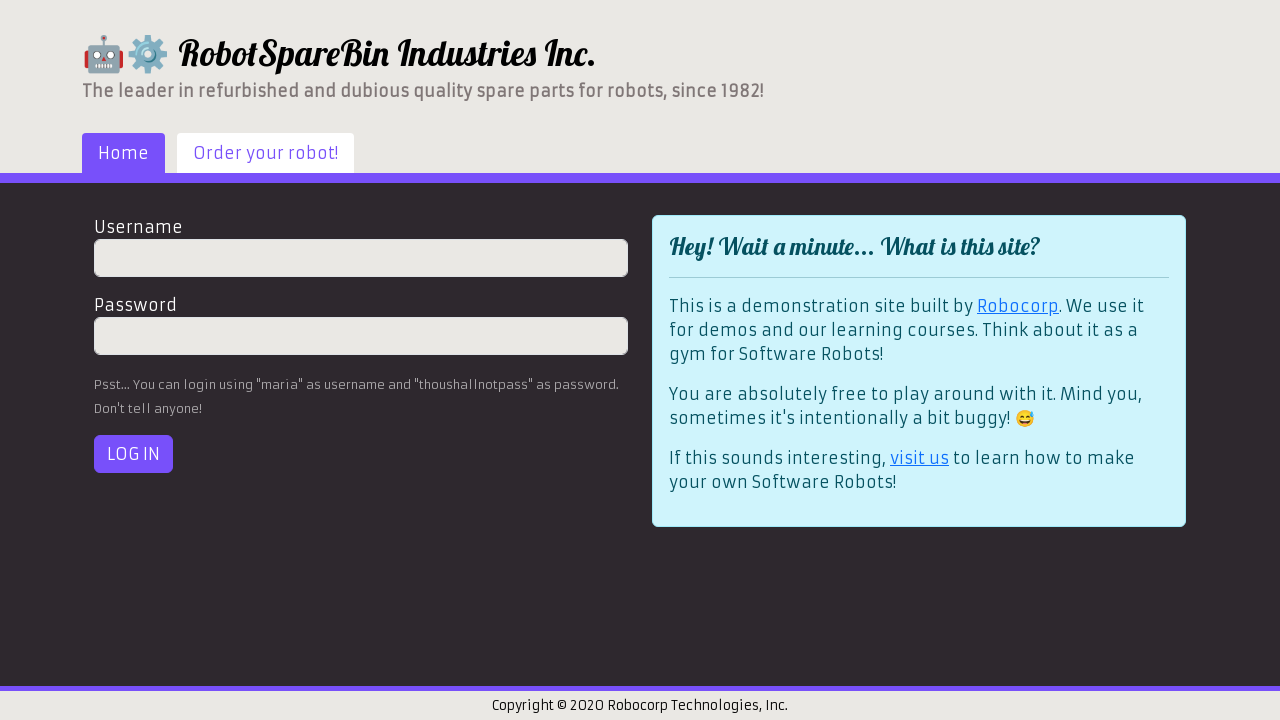

Clicked 'Order your robot' menu link at (266, 153) on a[href='#/robot-order']
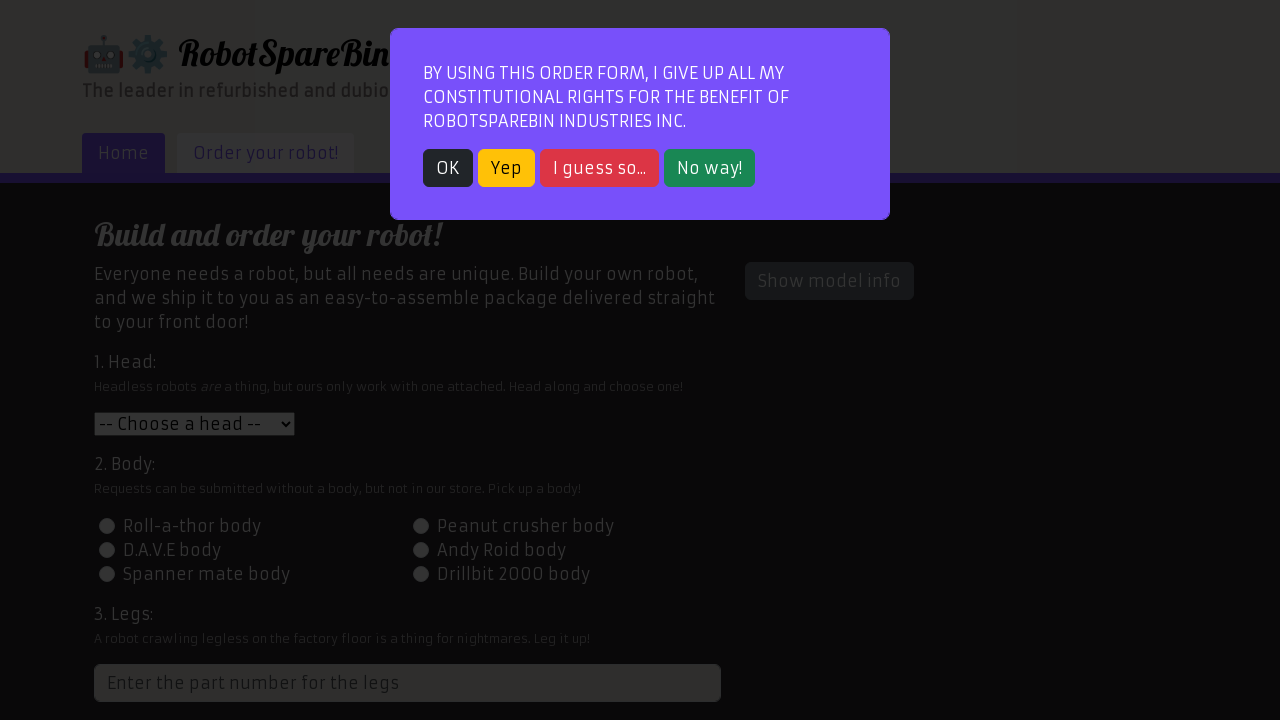

Popup modal alert buttons loaded
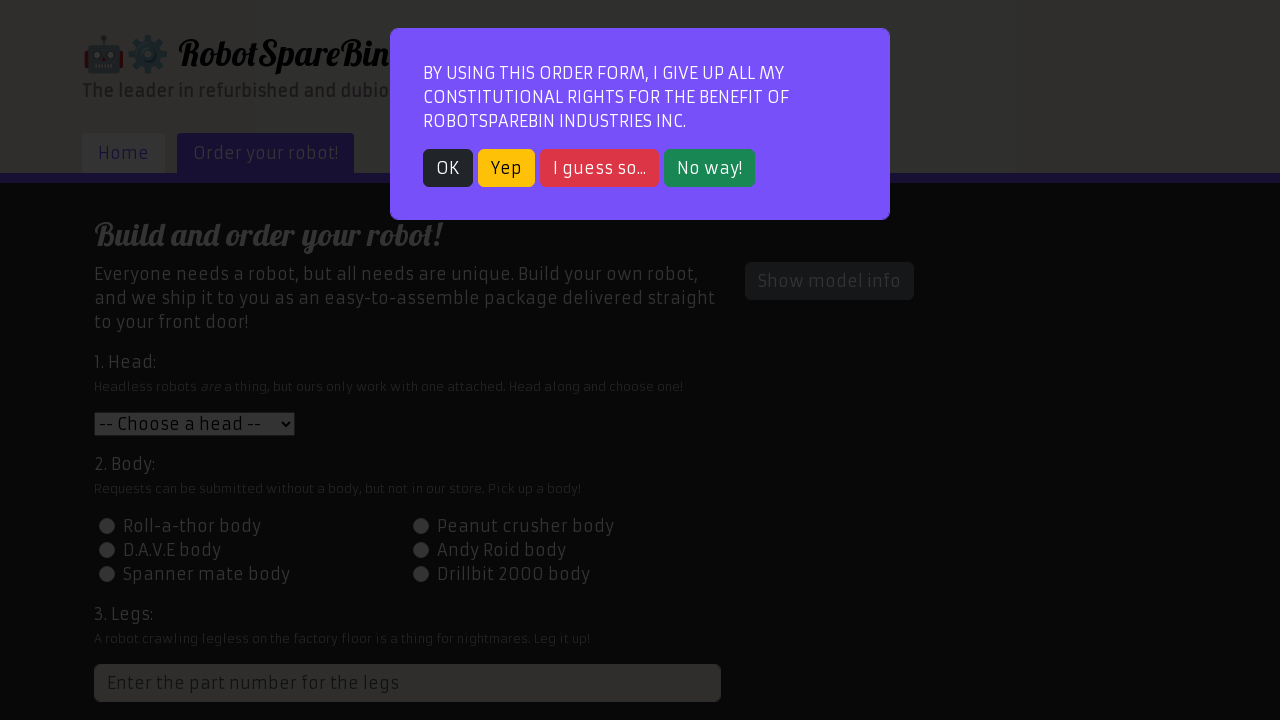

Closed popup modal by clicking danger button at (600, 168) on .alert-buttons .btn-danger
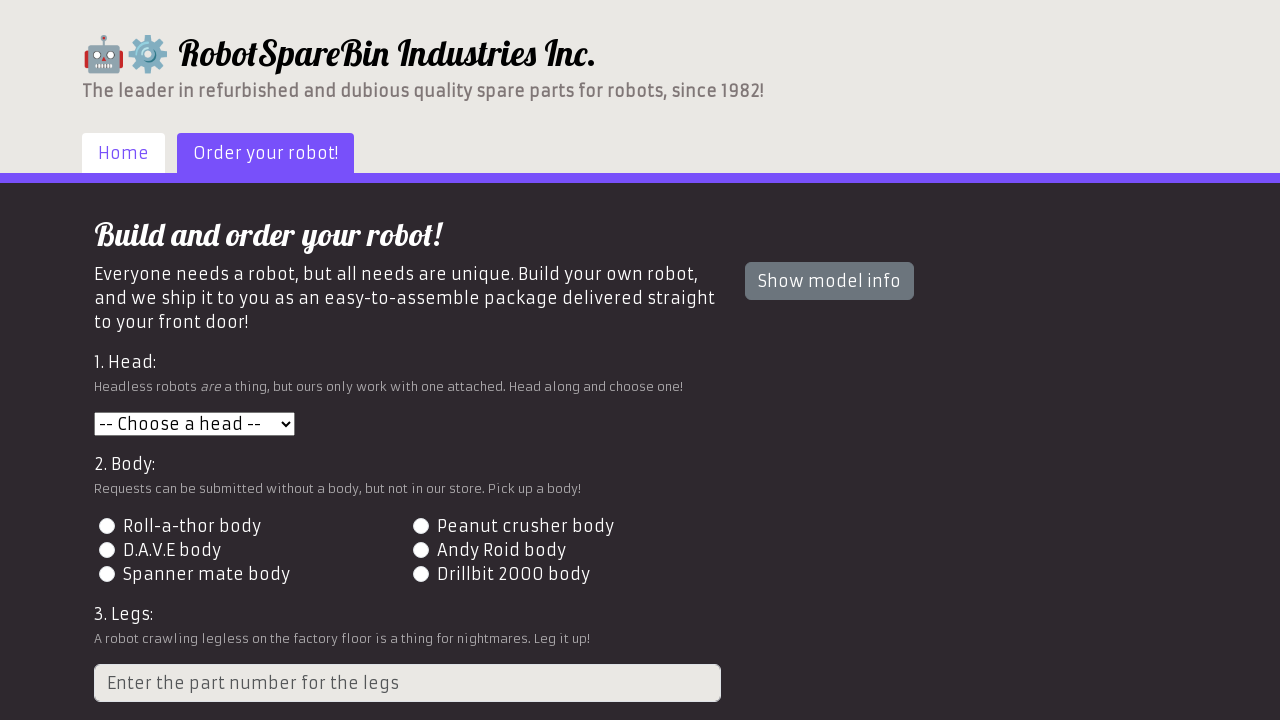

Order form loaded
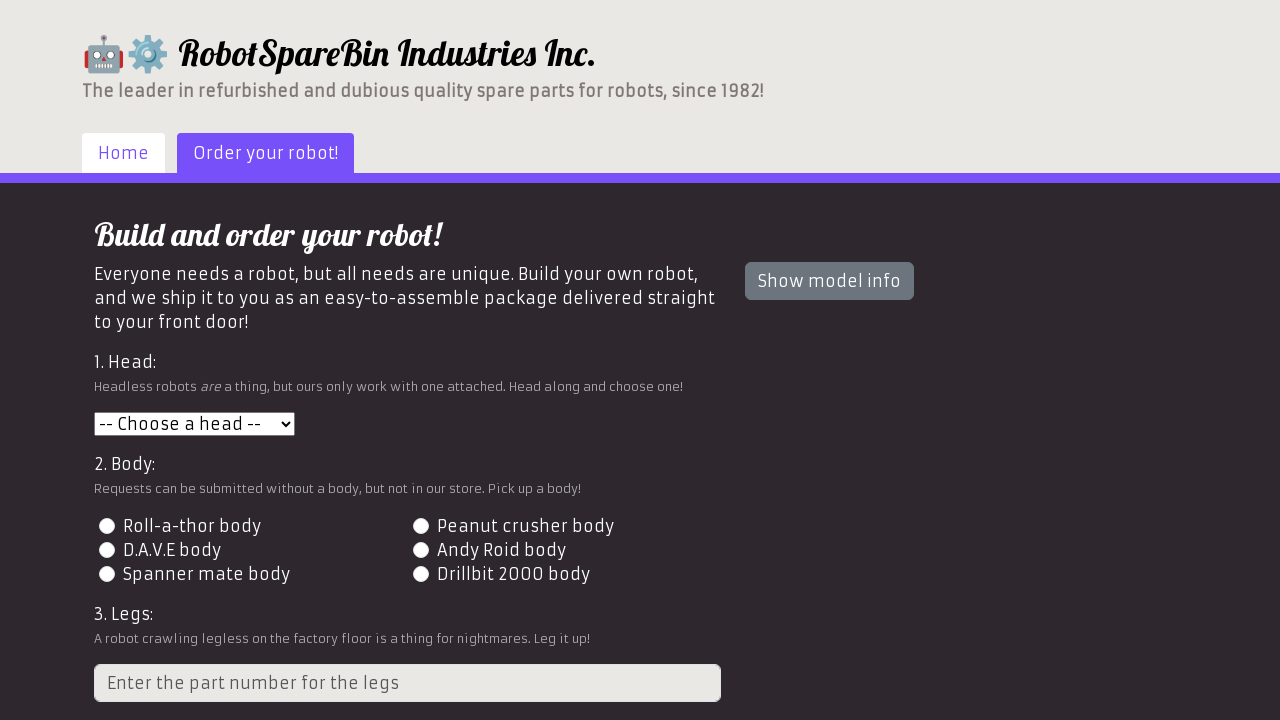

Selected head option '3' on #head
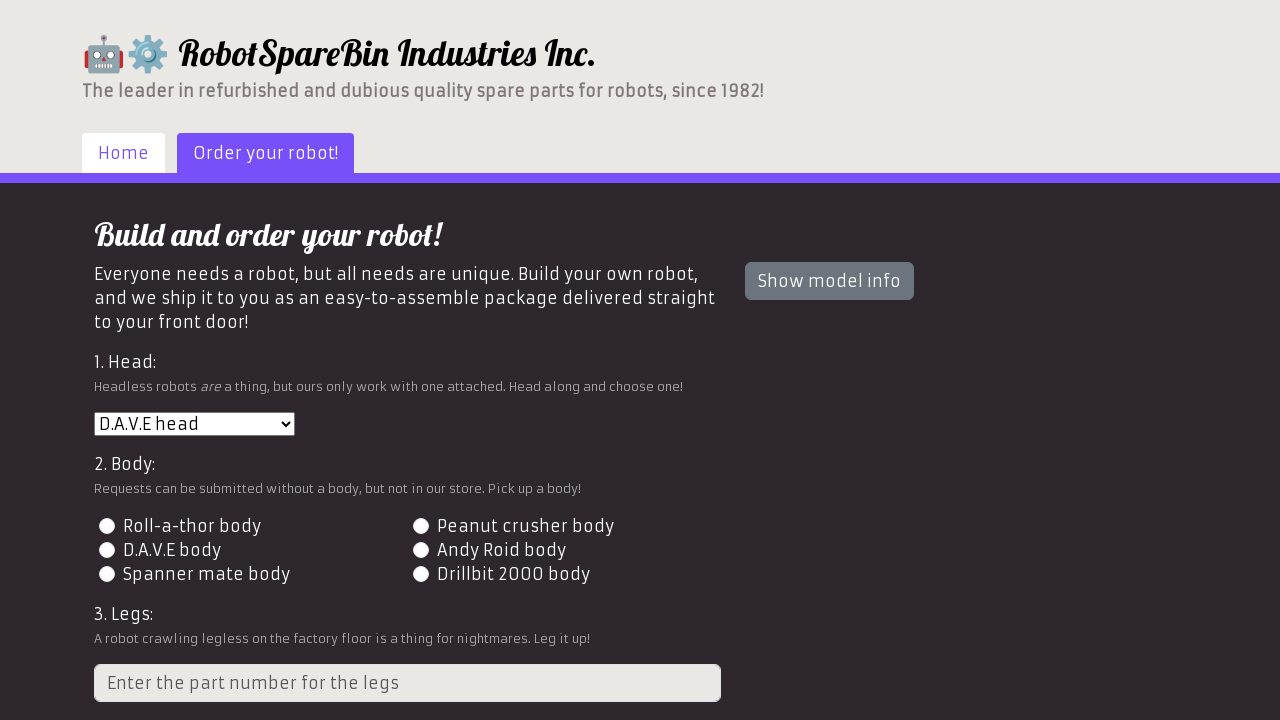

Selected body option '4' at (420, 550) on input[name="body"][value="4"]
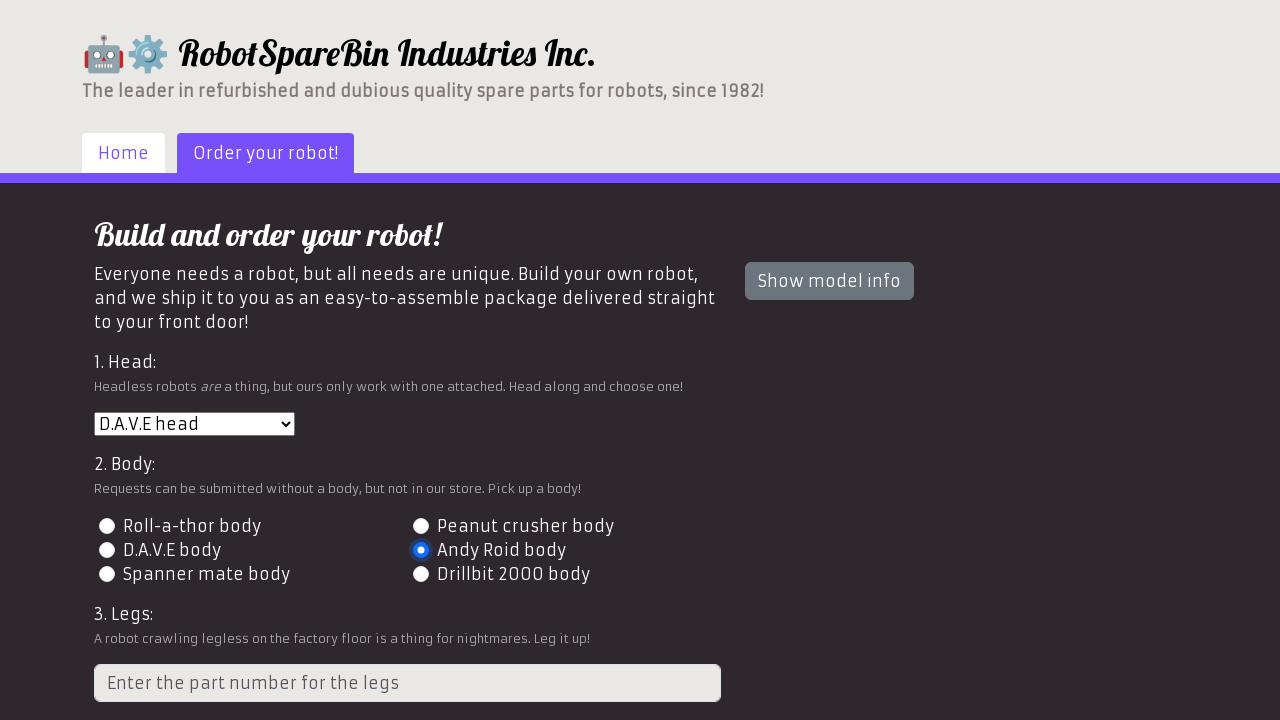

Entered legs part number '5' on input[placeholder="Enter the part number for the legs"]
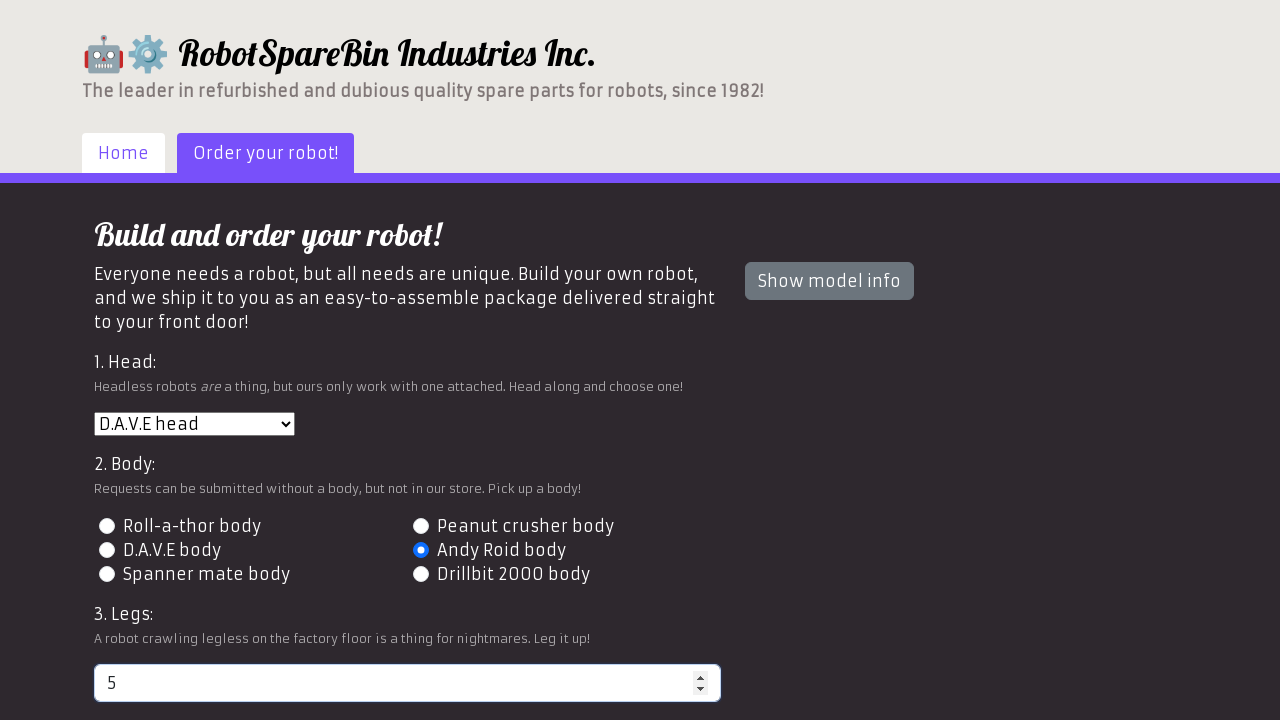

Entered shipping address '742 Evergreen Terrace, Springfield' on input[placeholder="Shipping address"]
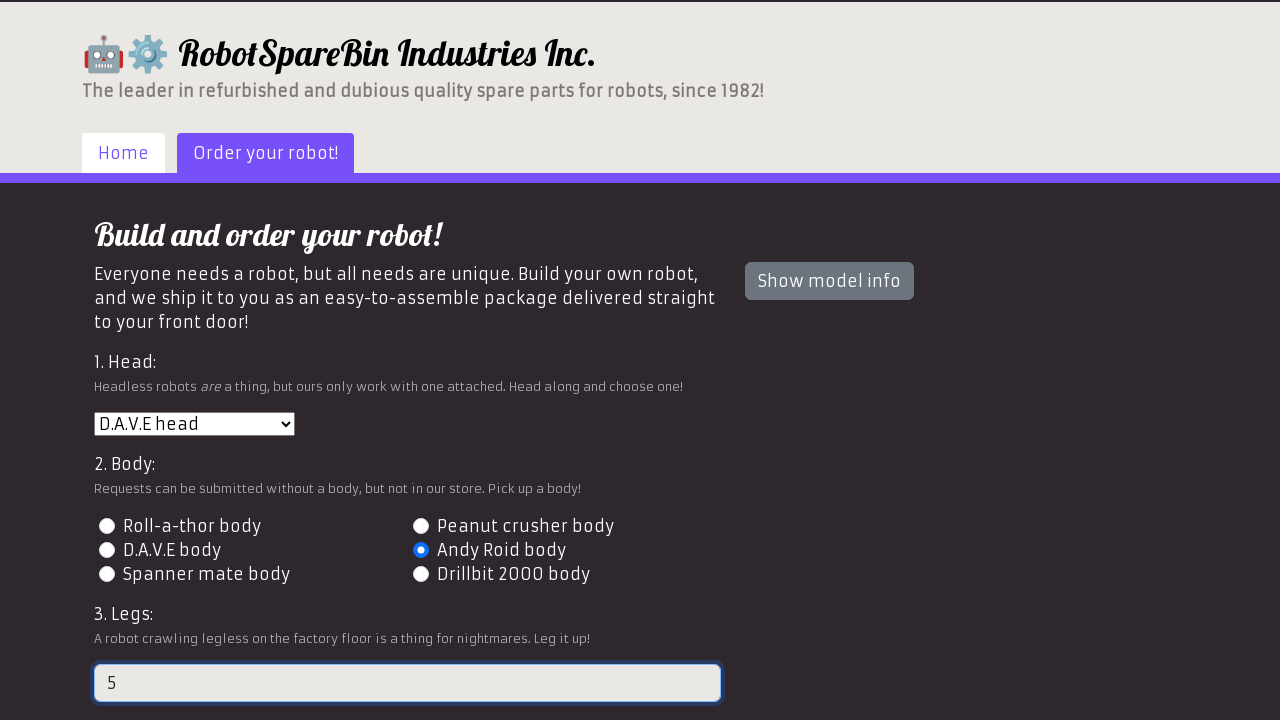

Clicked Preview button to view robot configuration at (141, 605) on #preview
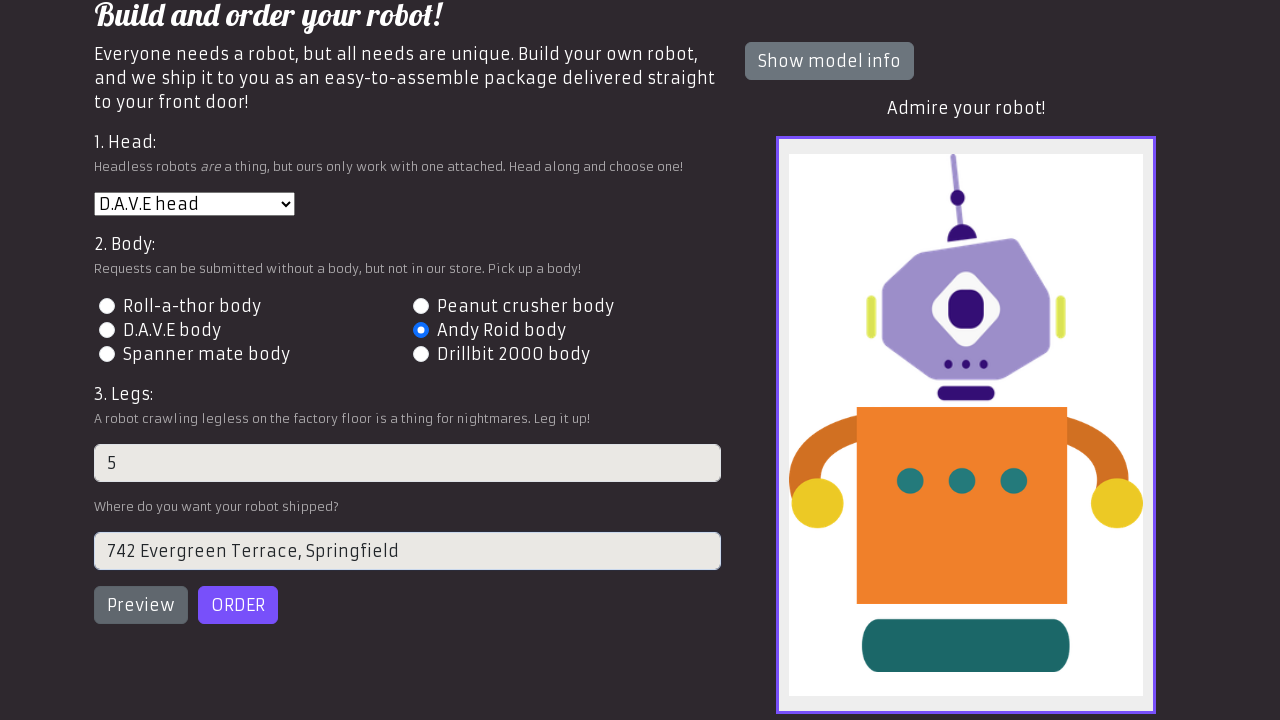

Robot preview image loaded
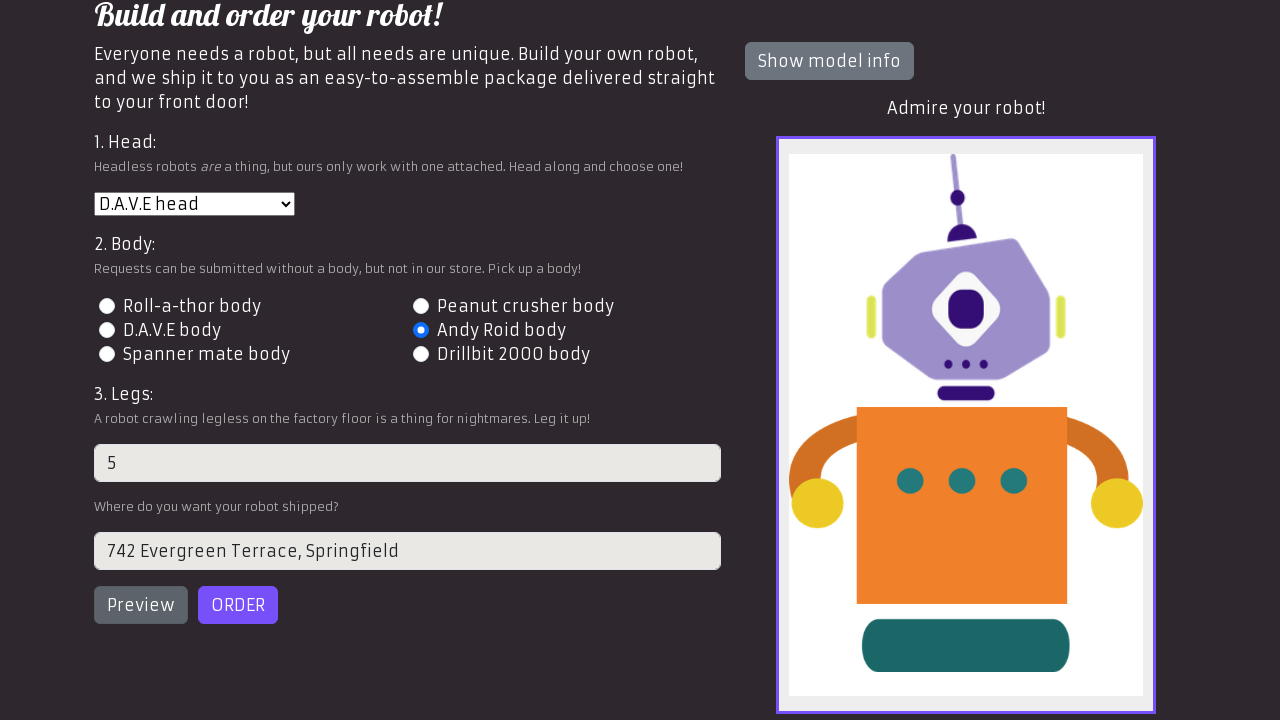

Clicked Order button to submit at (238, 605) on #order
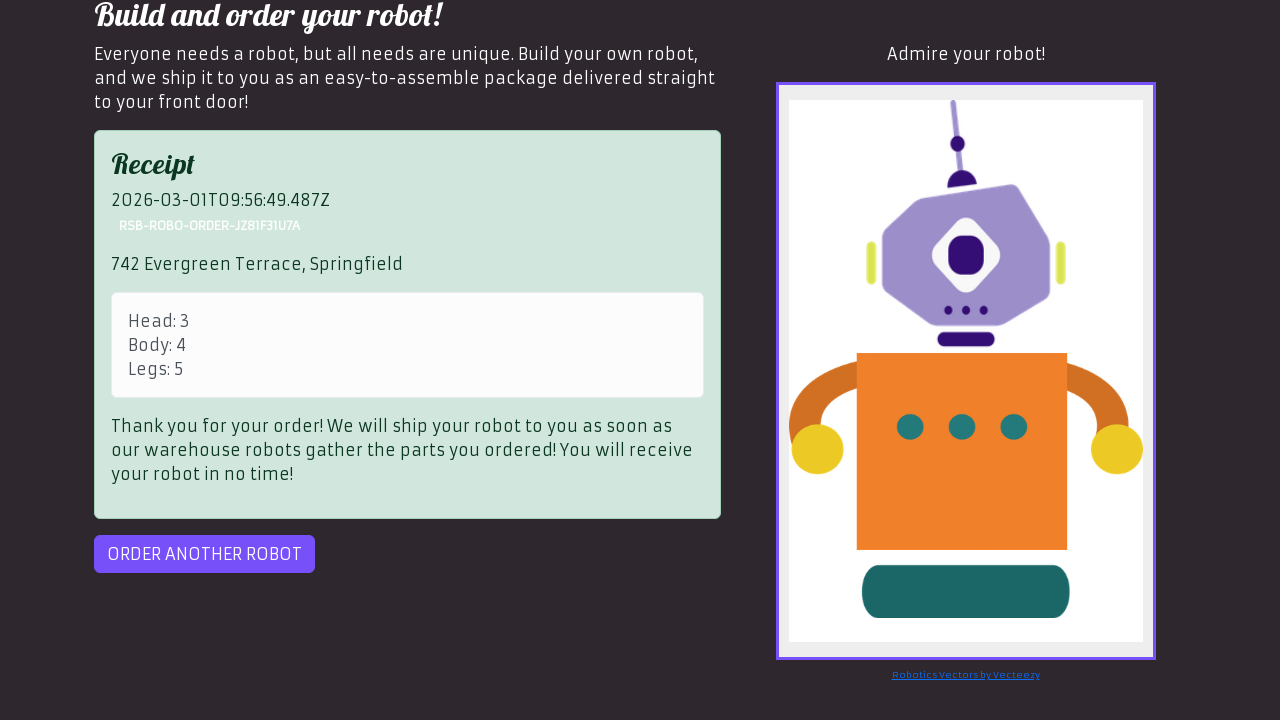

Waited 1 second for order processing
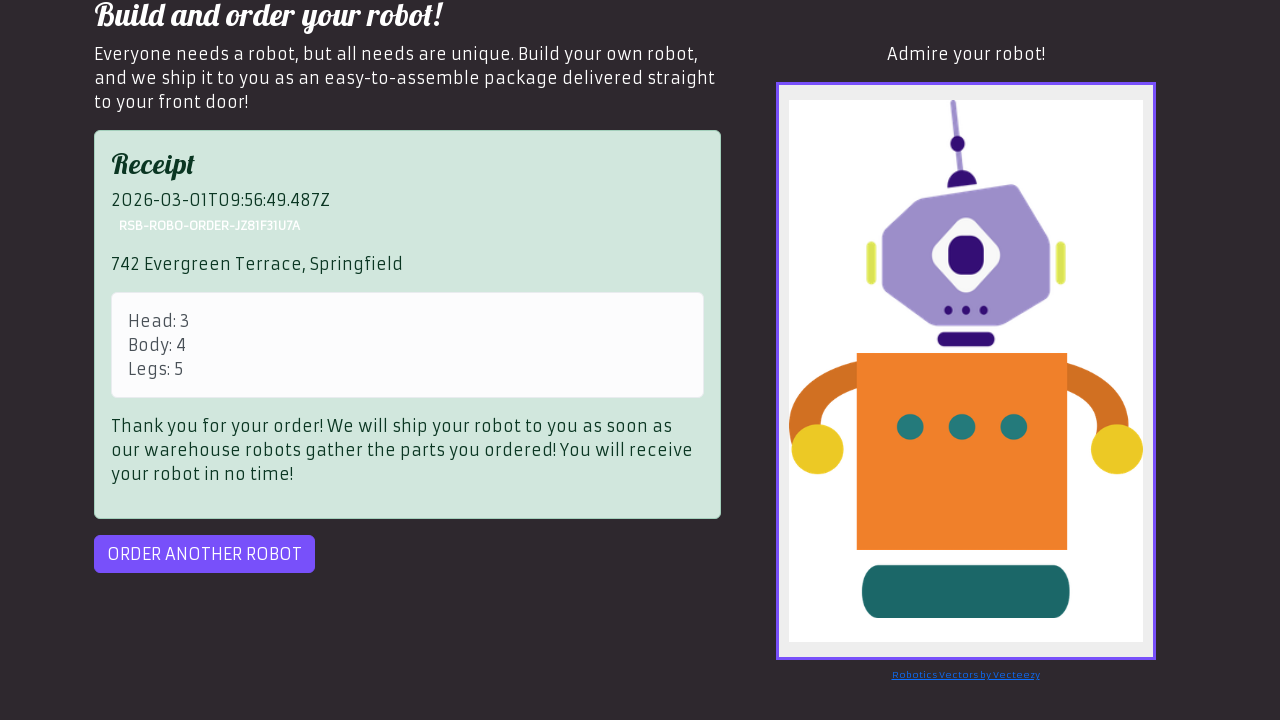

Order completion element found
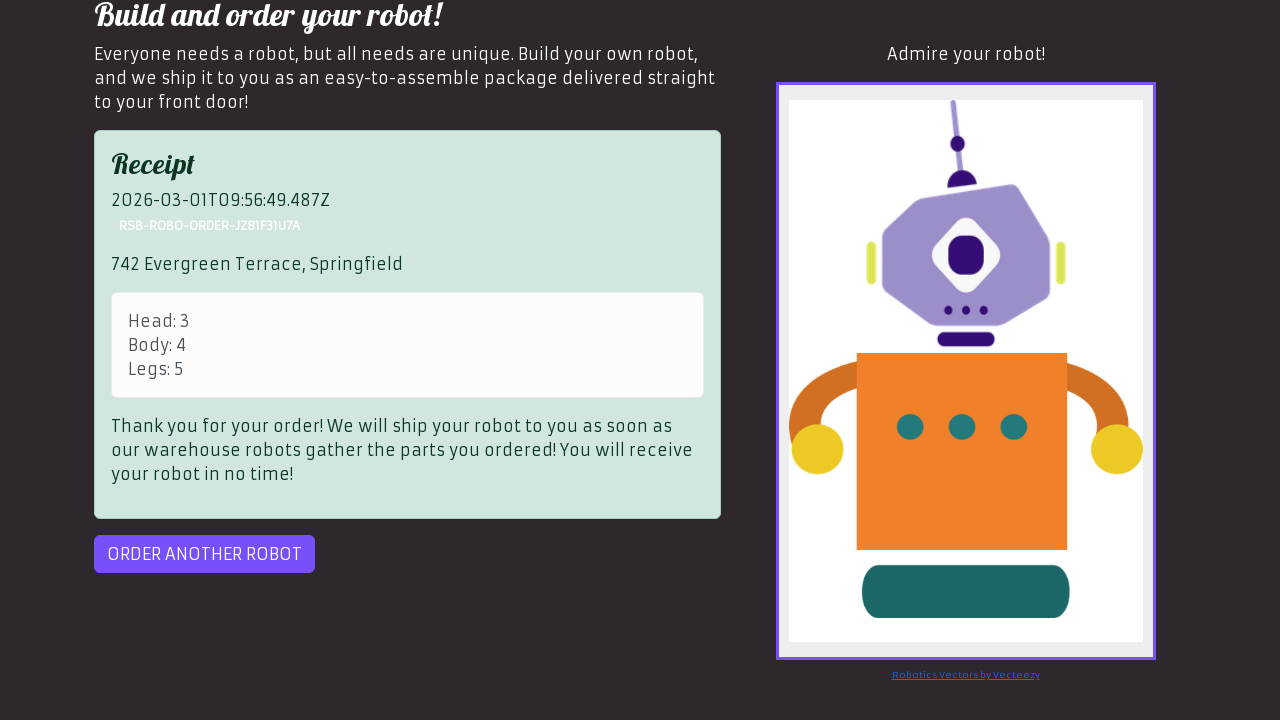

Verified order number badge displayed successfully
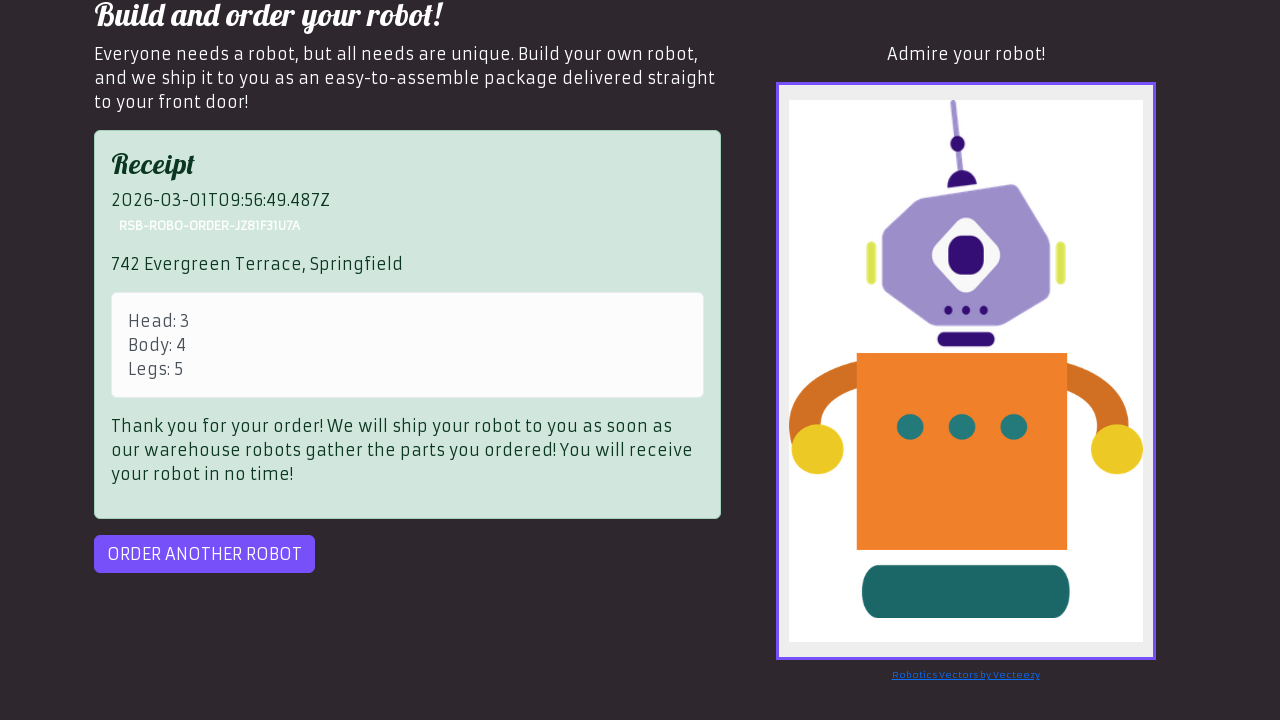

Clicked 'Order another robot' button at (204, 554) on #order-another
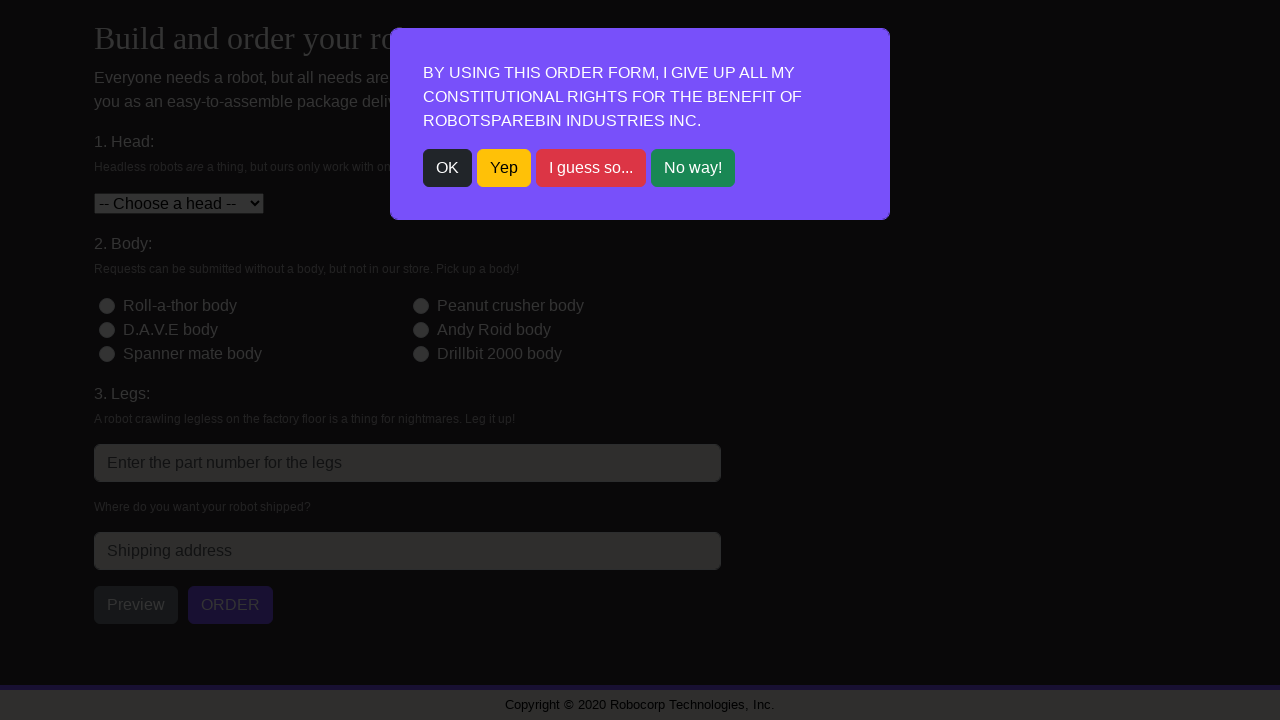

Popup modal alert buttons loaded for new order
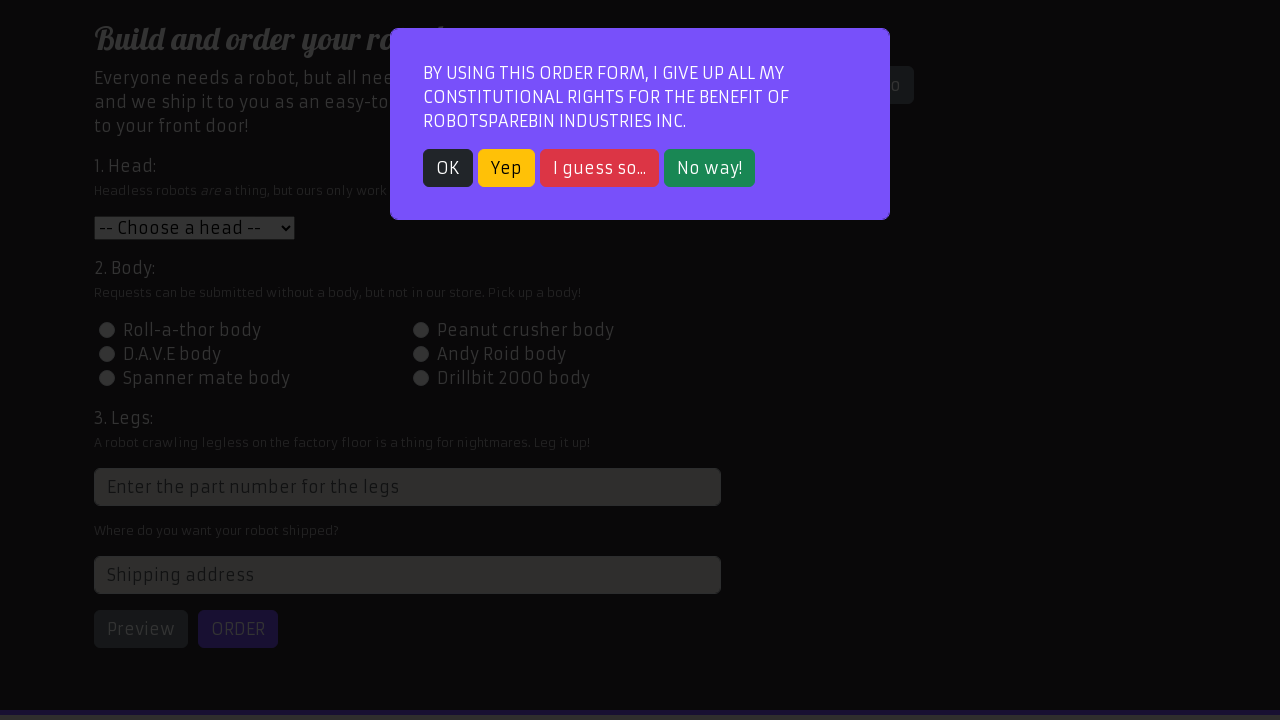

Closed popup modal for new order at (600, 168) on .alert-buttons .btn-danger
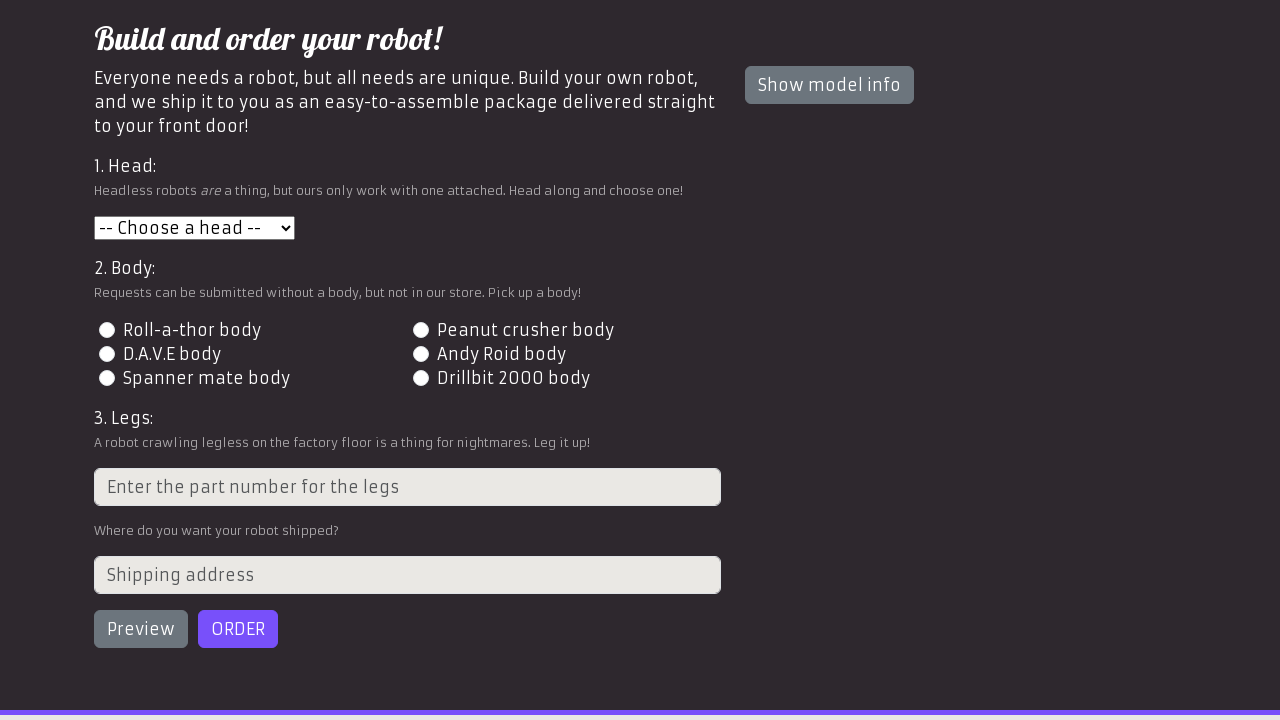

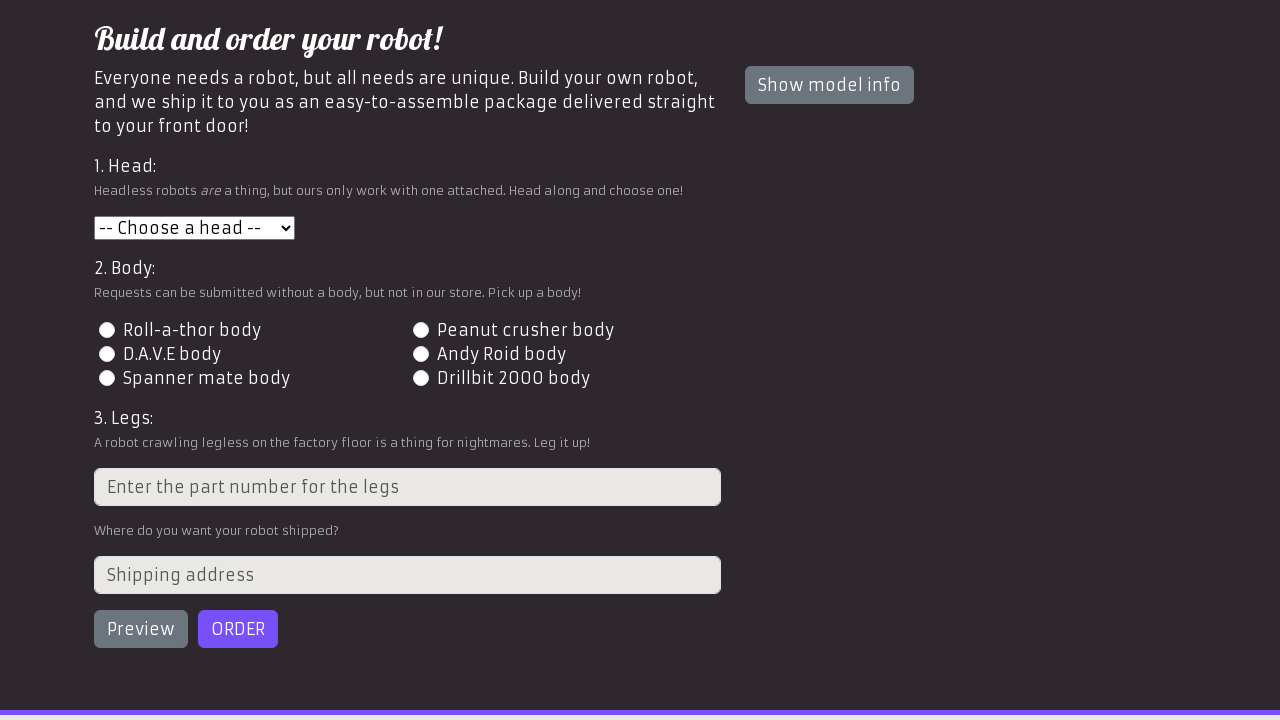